Tests double-click functionality on a button element on a Selenium practice website

Starting URL: https://artoftesting.com/sampleSiteForSelenium

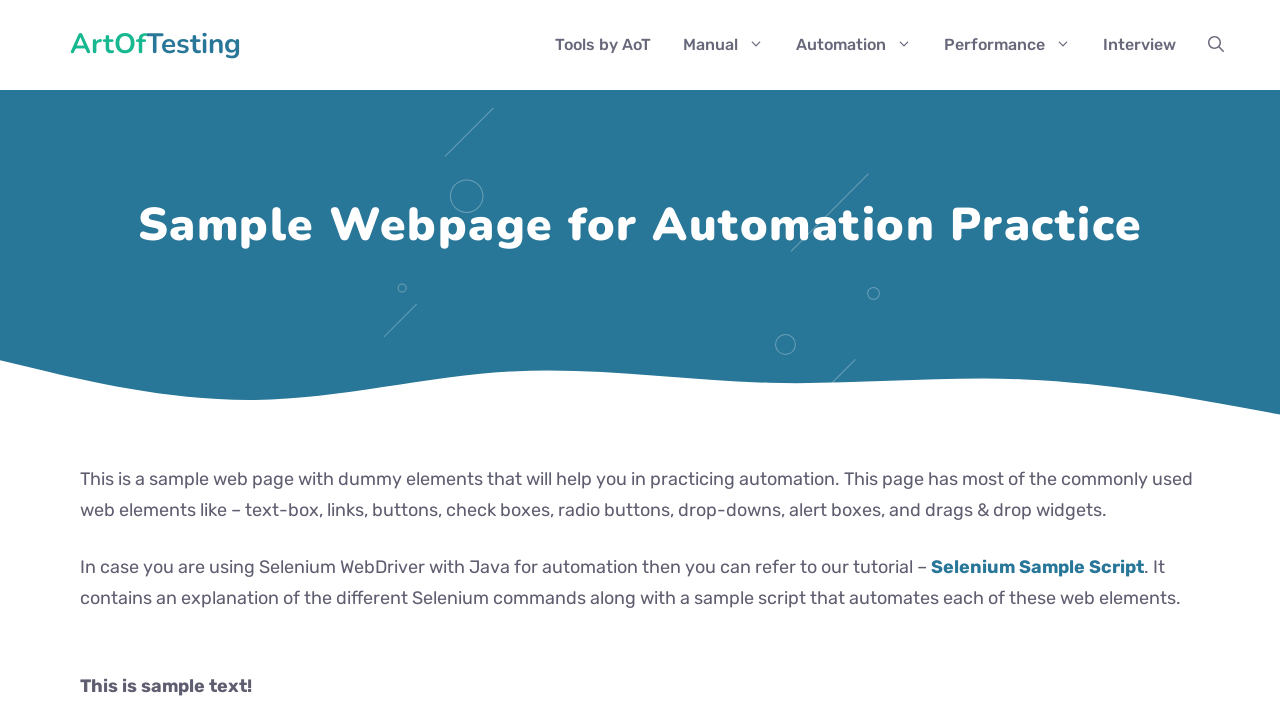

Navigated to Selenium practice website
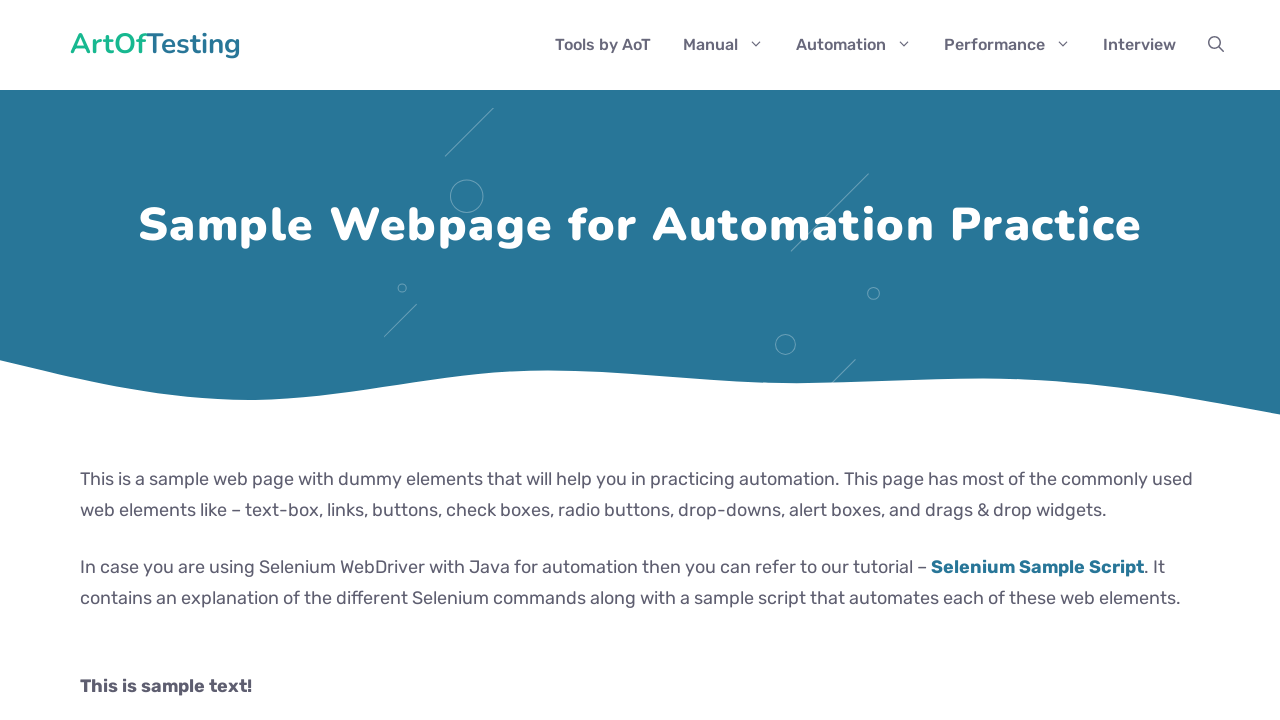

Double-clicked button with id 'dblClkBtn' at (242, 361) on #dblClkBtn
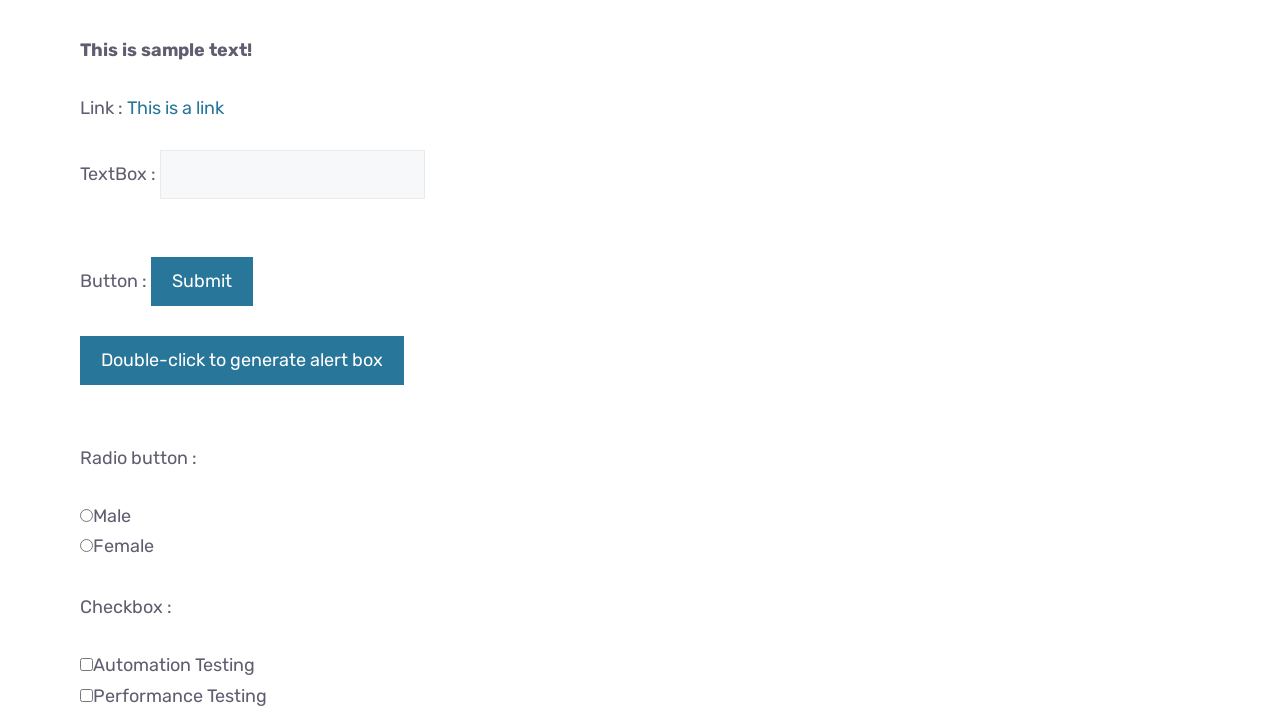

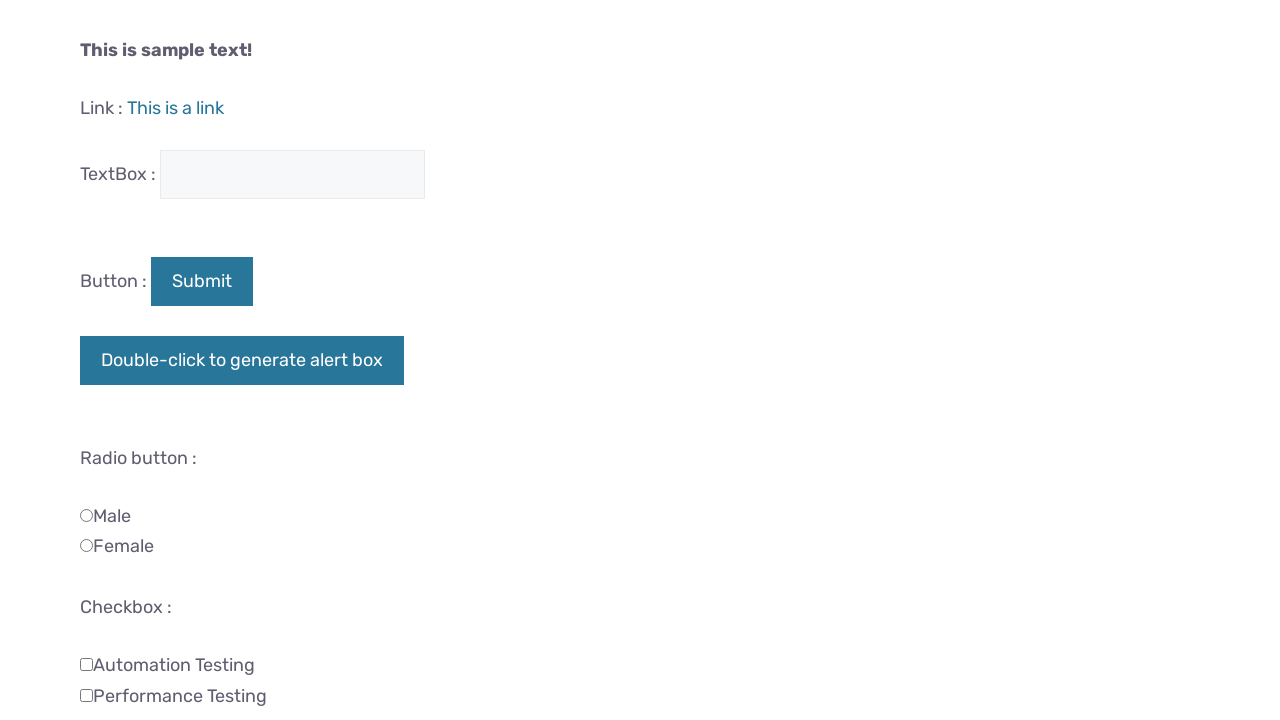